Navigates to a movie listing page, waits for movie items to load, then clicks on a movie to view its detail page and verifies the detail content is displayed.

Starting URL: https://spa2.scrape.center/page/1

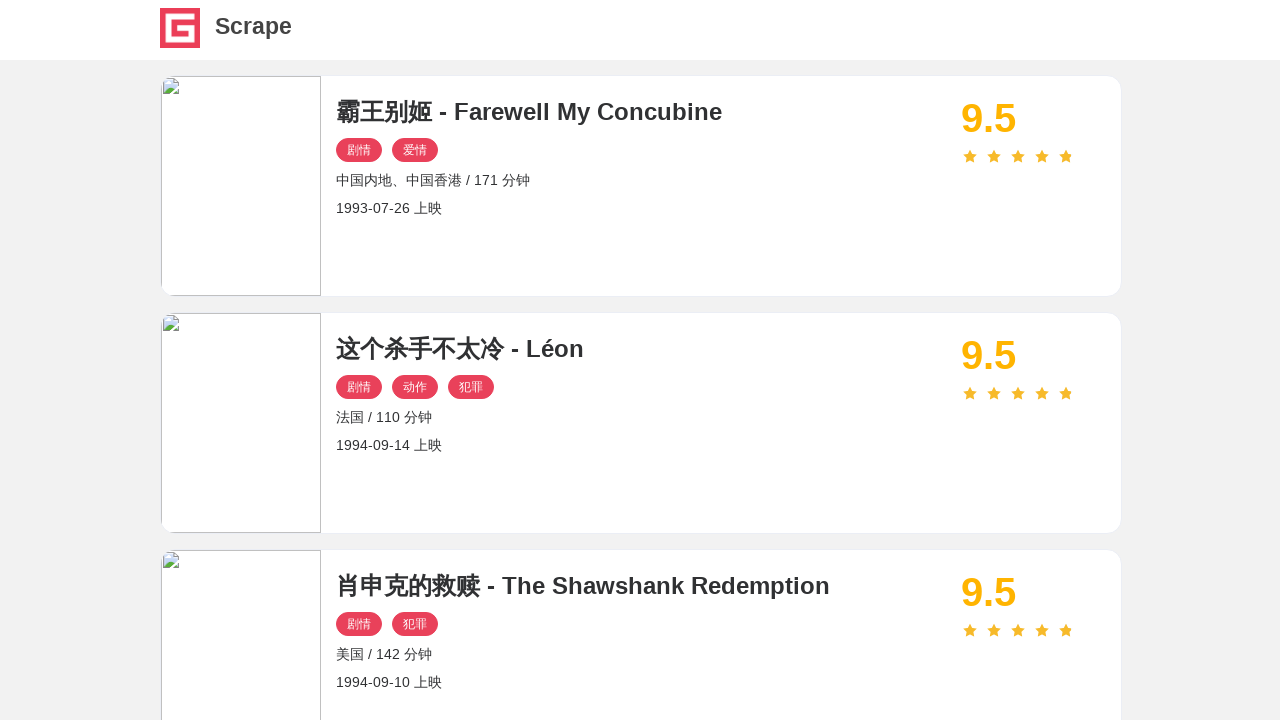

Movie items loaded on index page
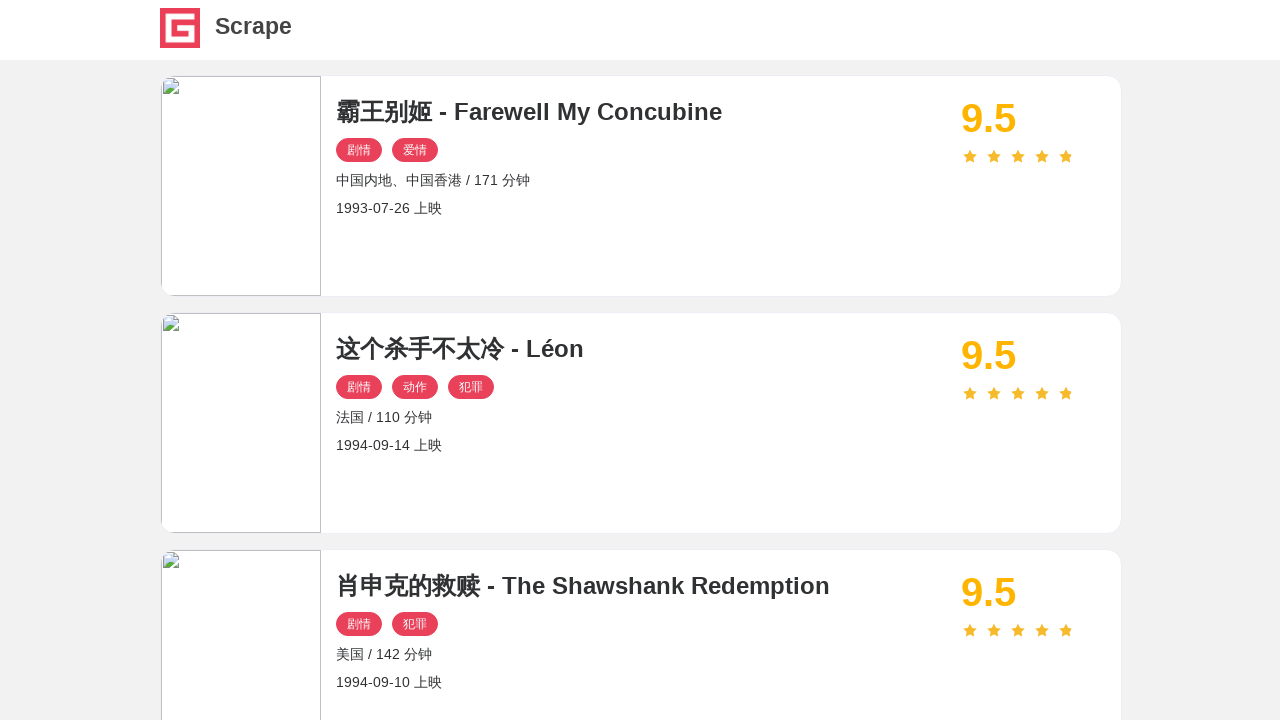

Located first movie link element
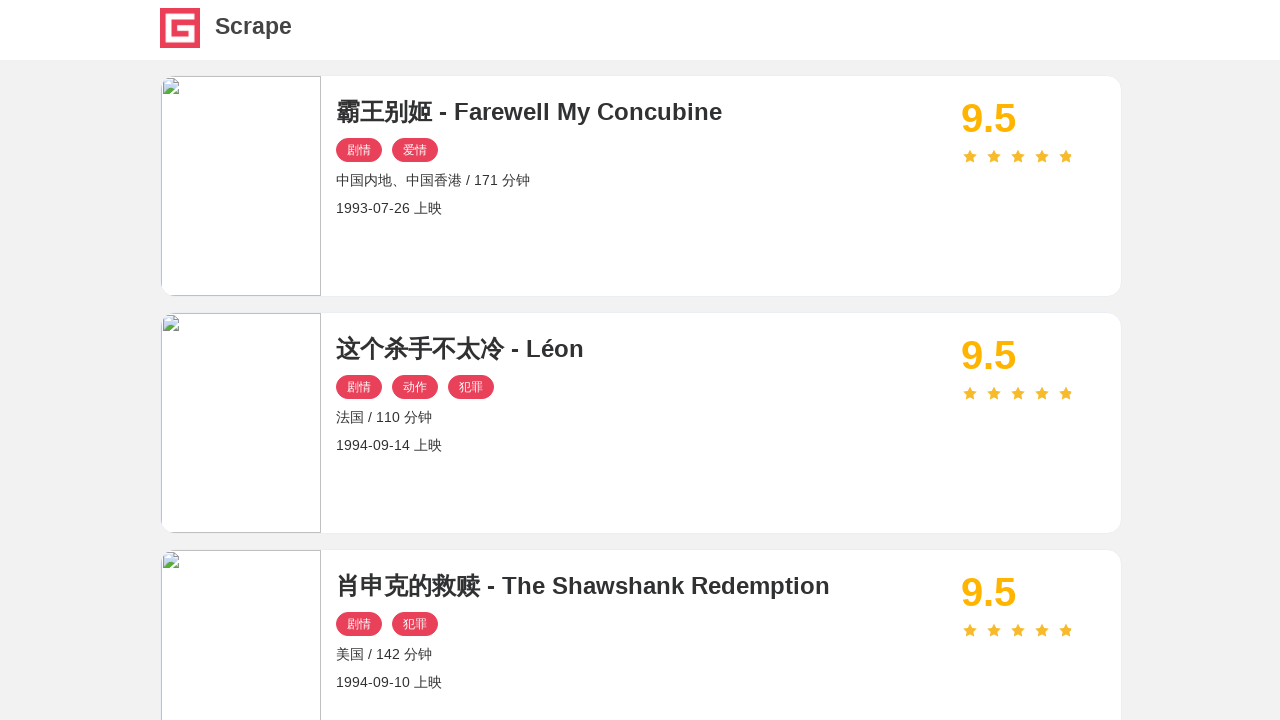

Retrieved detail URL: /detail/ZWYzNCN0ZXVxMGJ0dWEjKC01N3cxcTVvNS0takA5OHh5Z2ltbHlmeHMqLSFpLTAtbWIx
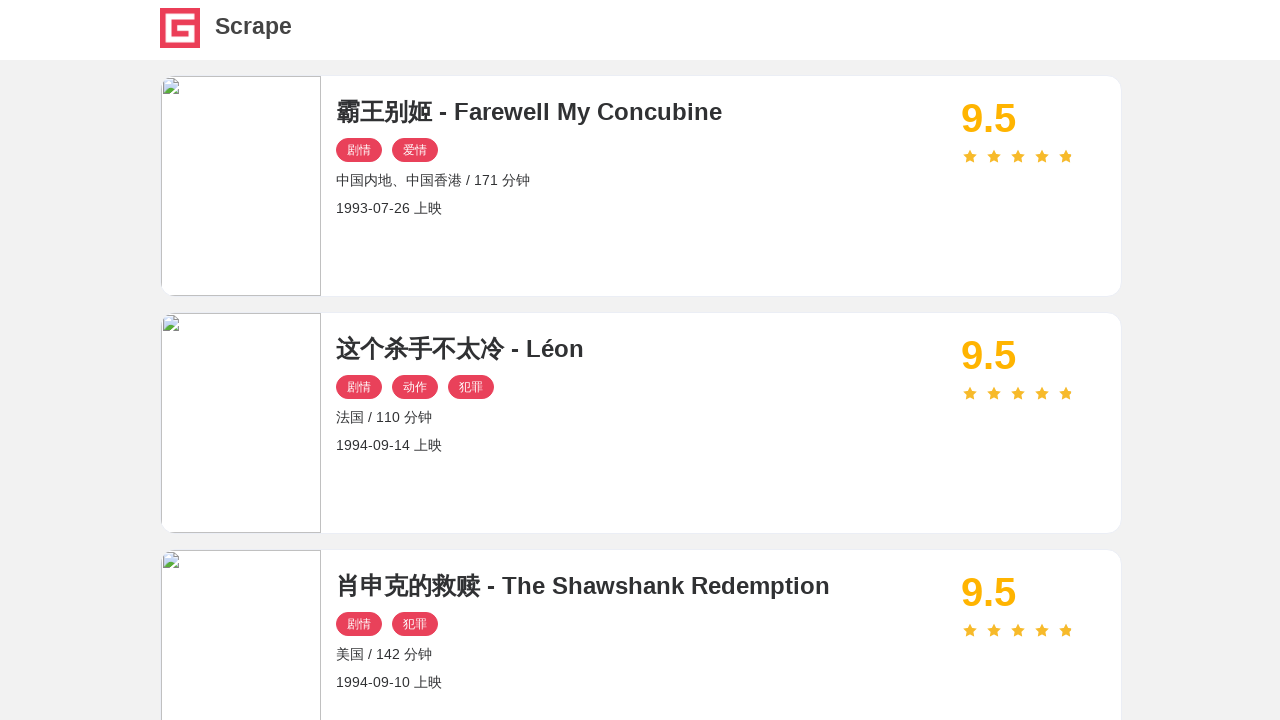

Clicked on first movie to navigate to detail page at (641, 112) on #index .item .name >> nth=0
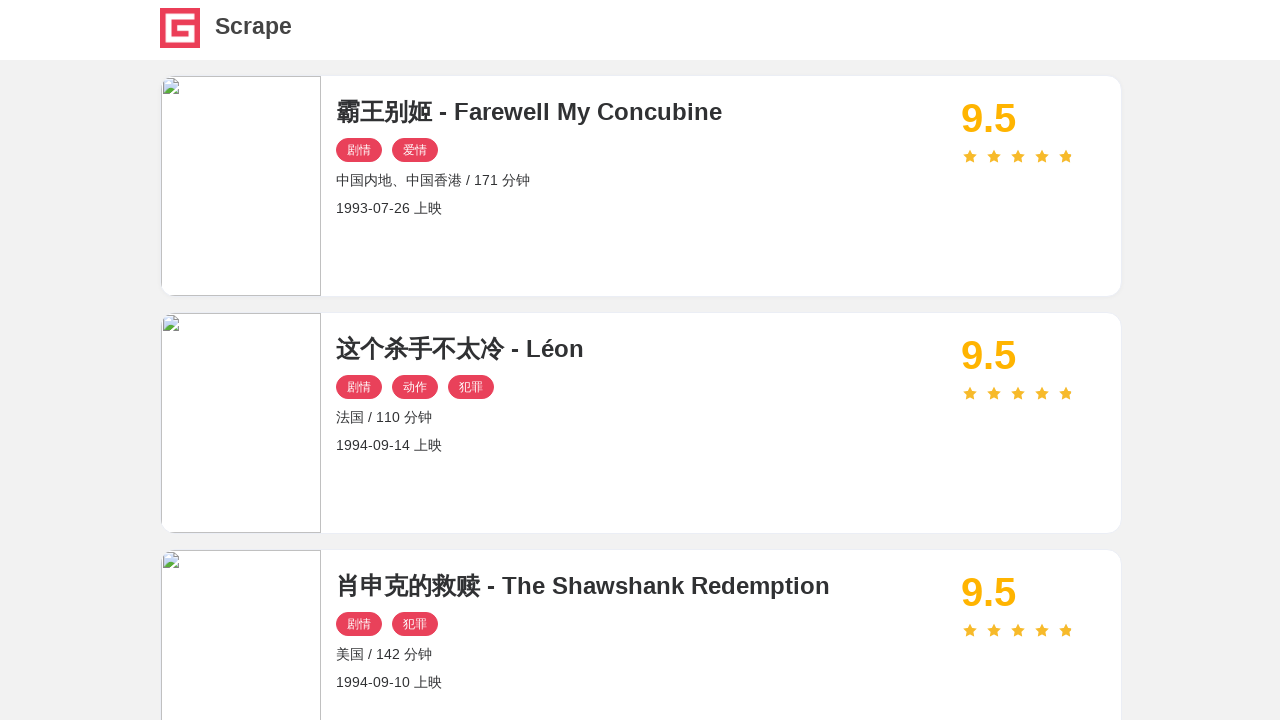

Detail page loaded - h2 element visible
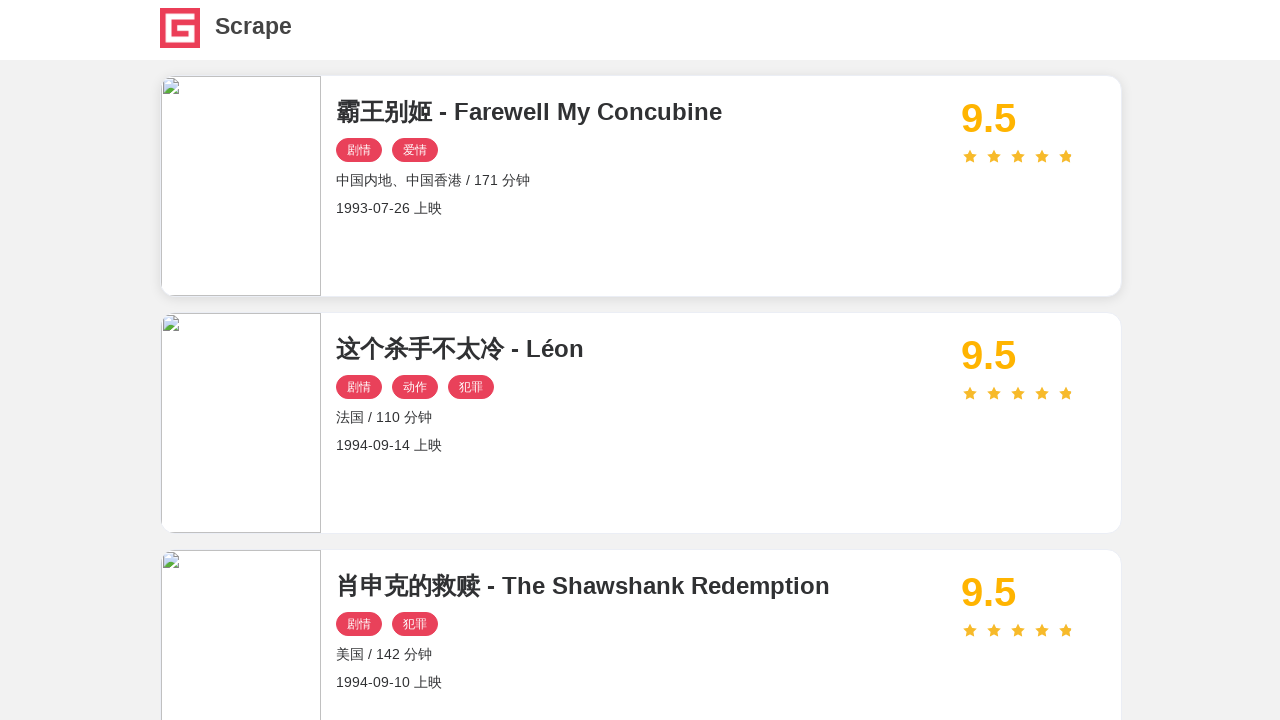

Movie name element visible on detail page
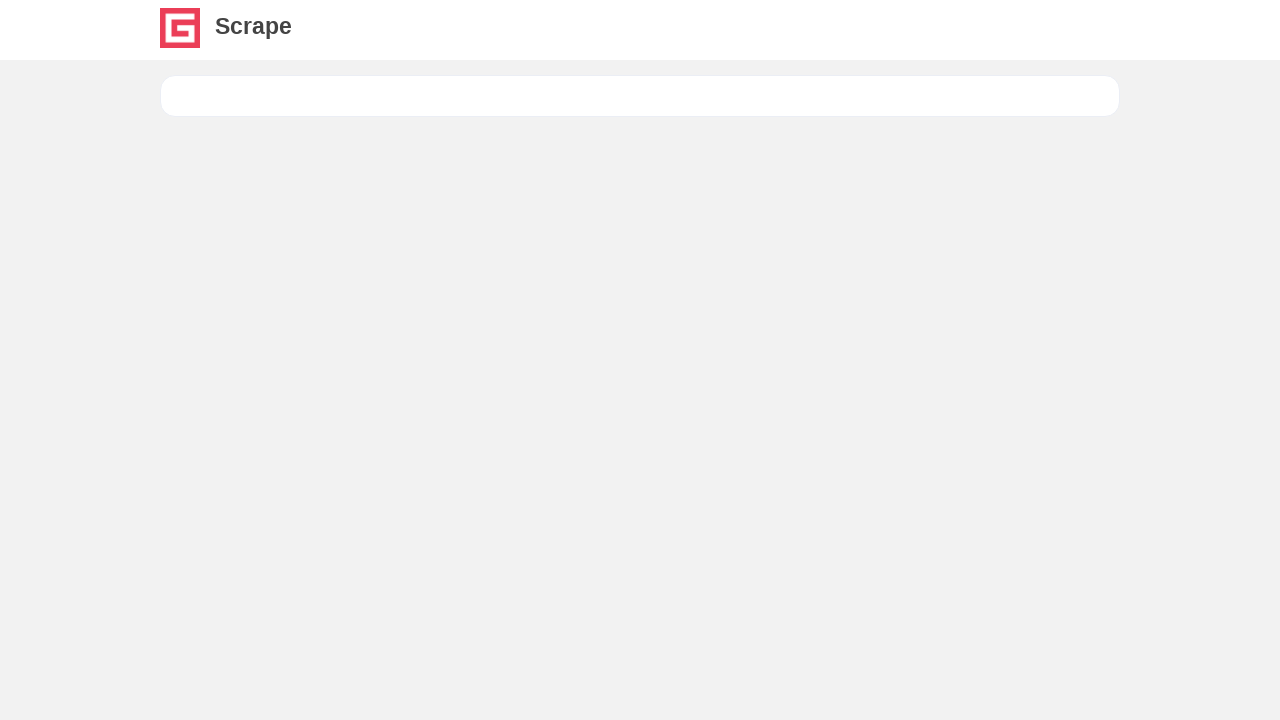

Movie categories element visible on detail page
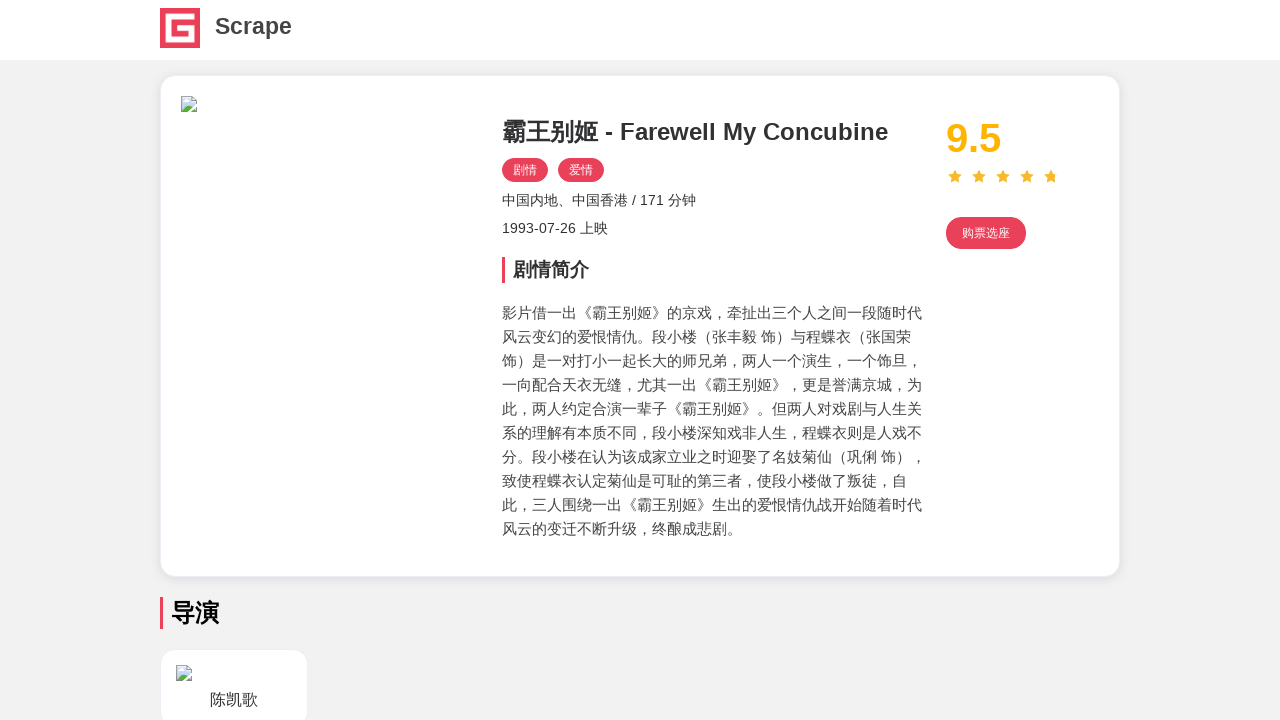

Movie synopsis element visible on detail page
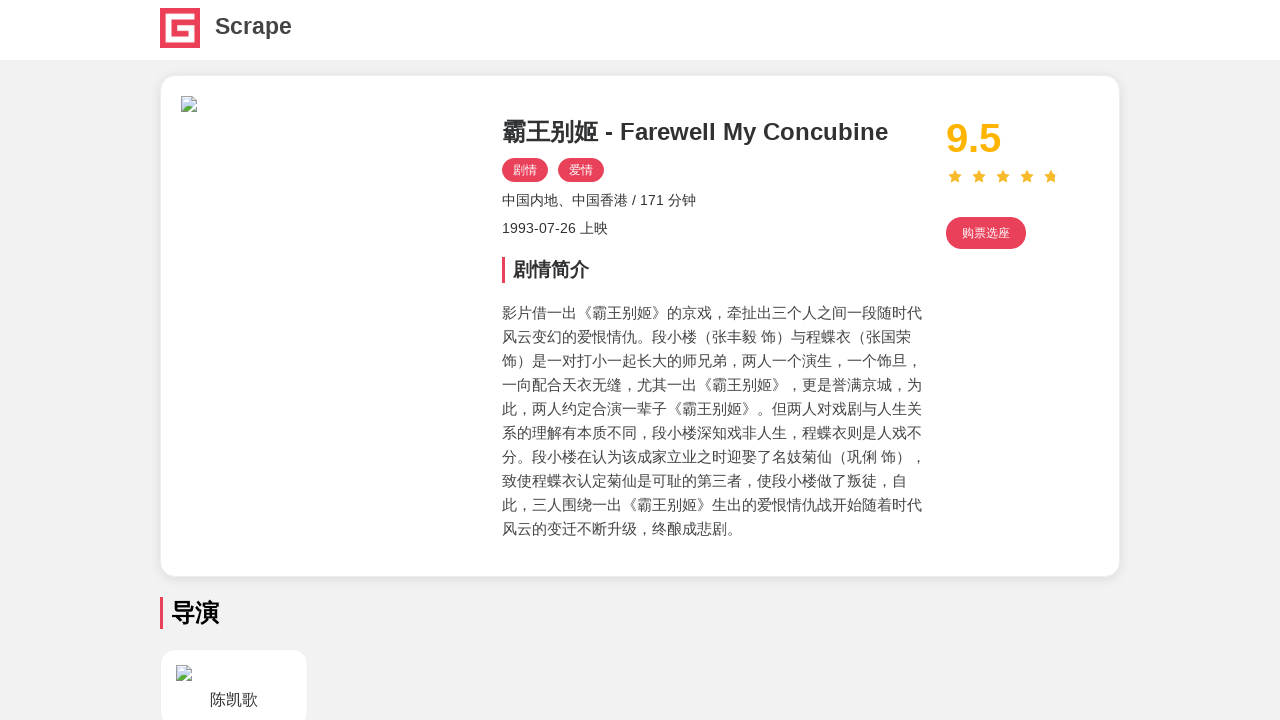

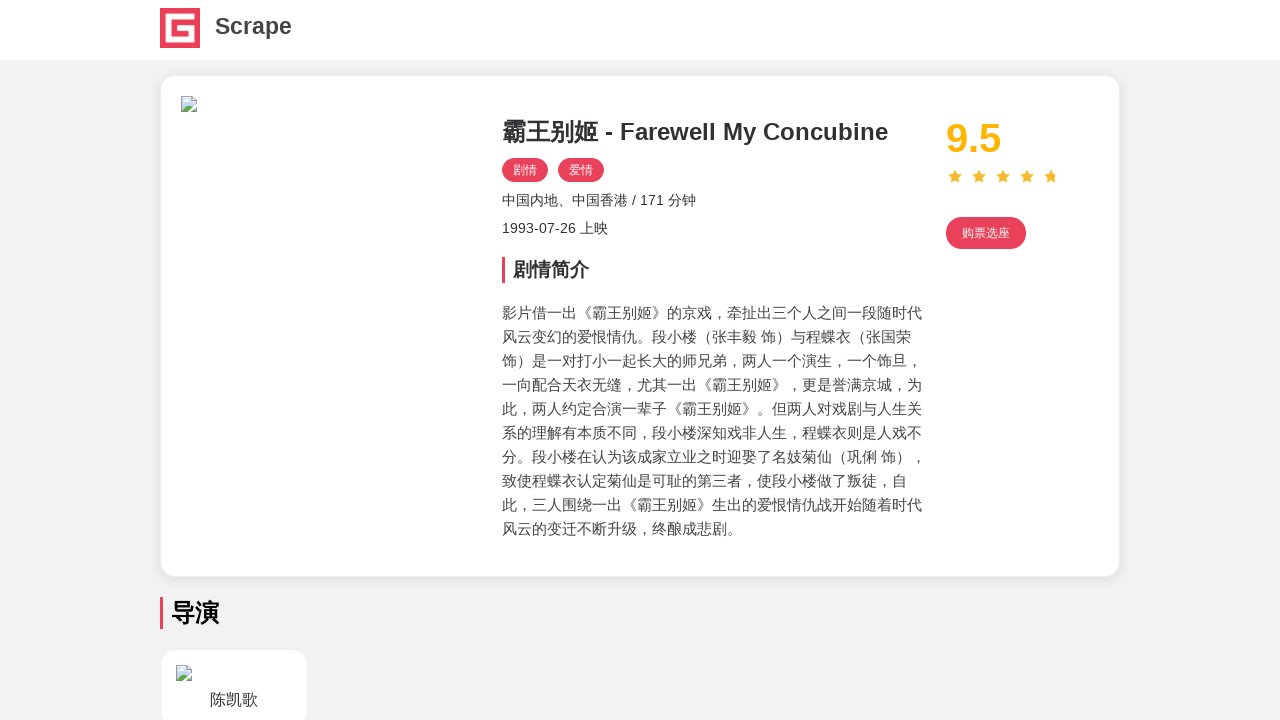